Tests timeout behavior by triggering an AJAX request and clicking the success button when it appears.

Starting URL: http://uitestingplayground.com/ajax

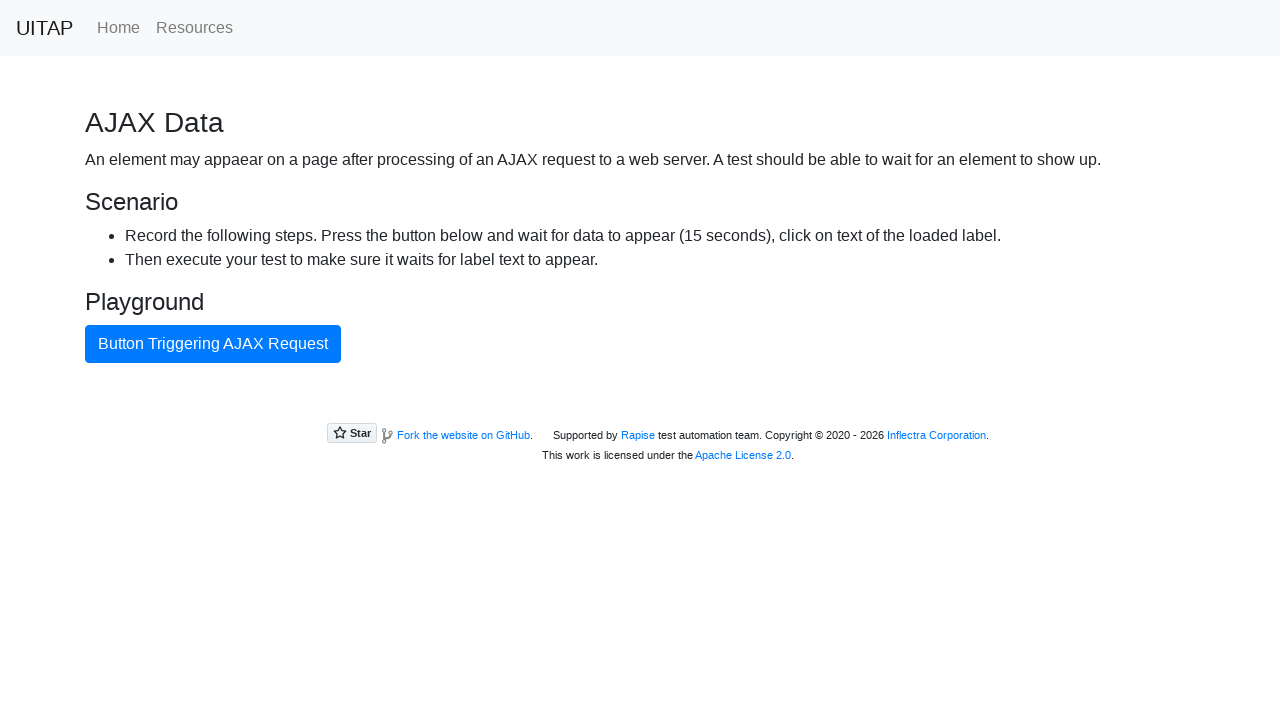

Clicked button to trigger AJAX request at (213, 344) on internal:text="Button Triggering AJAX Request"i
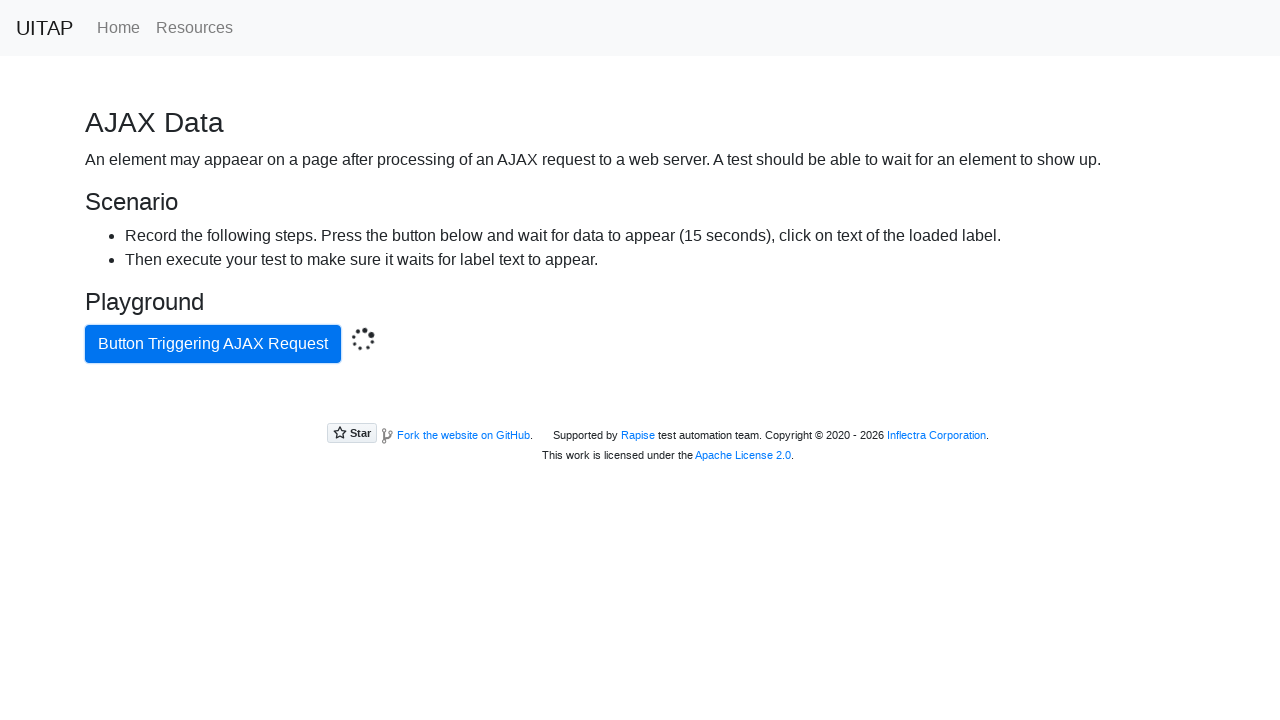

Clicked success button after AJAX request completed at (640, 405) on .bg-success
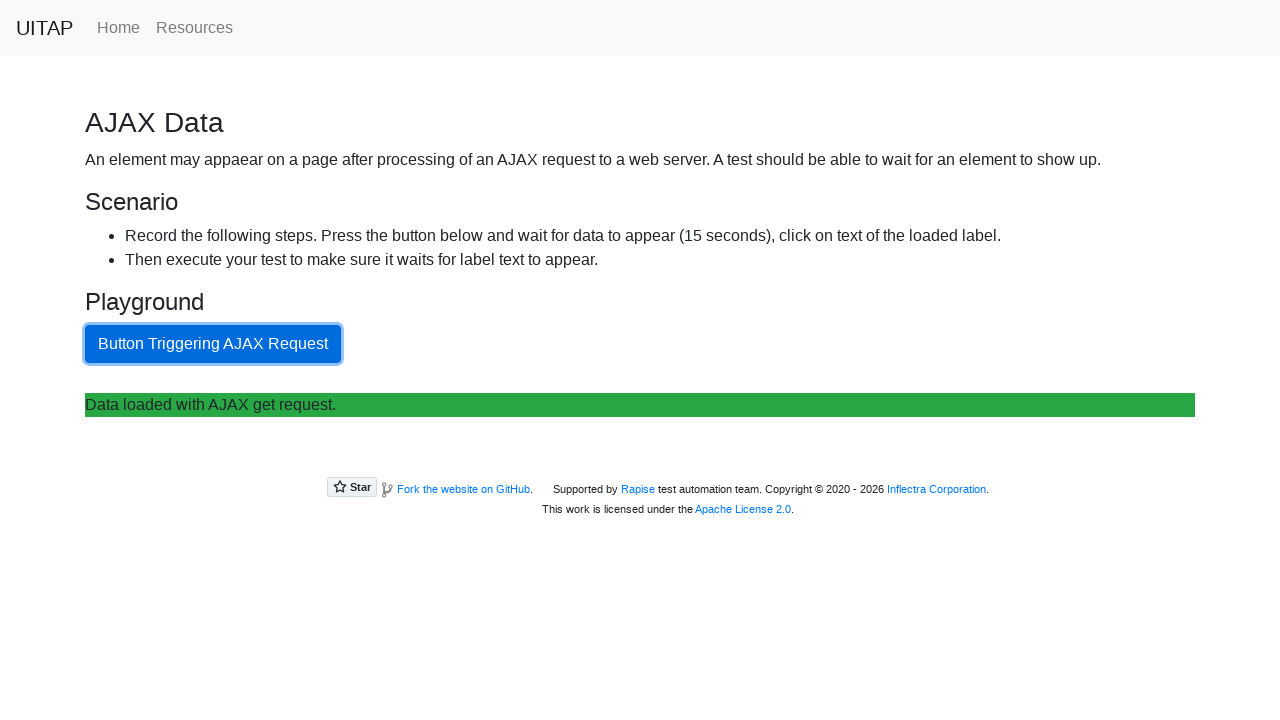

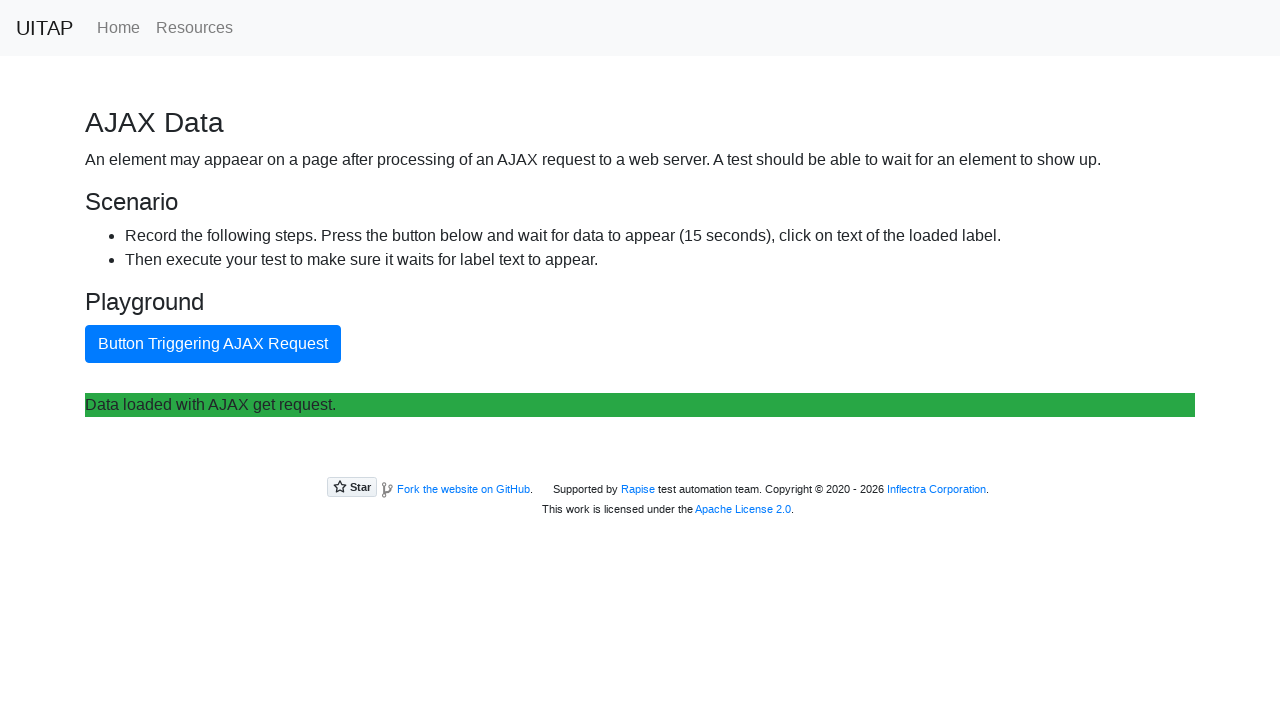